Tests JavaScript prompt alert functionality by clicking the prompt button, entering text into the alert, and accepting it

Starting URL: https://the-internet.herokuapp.com/javascript_alerts

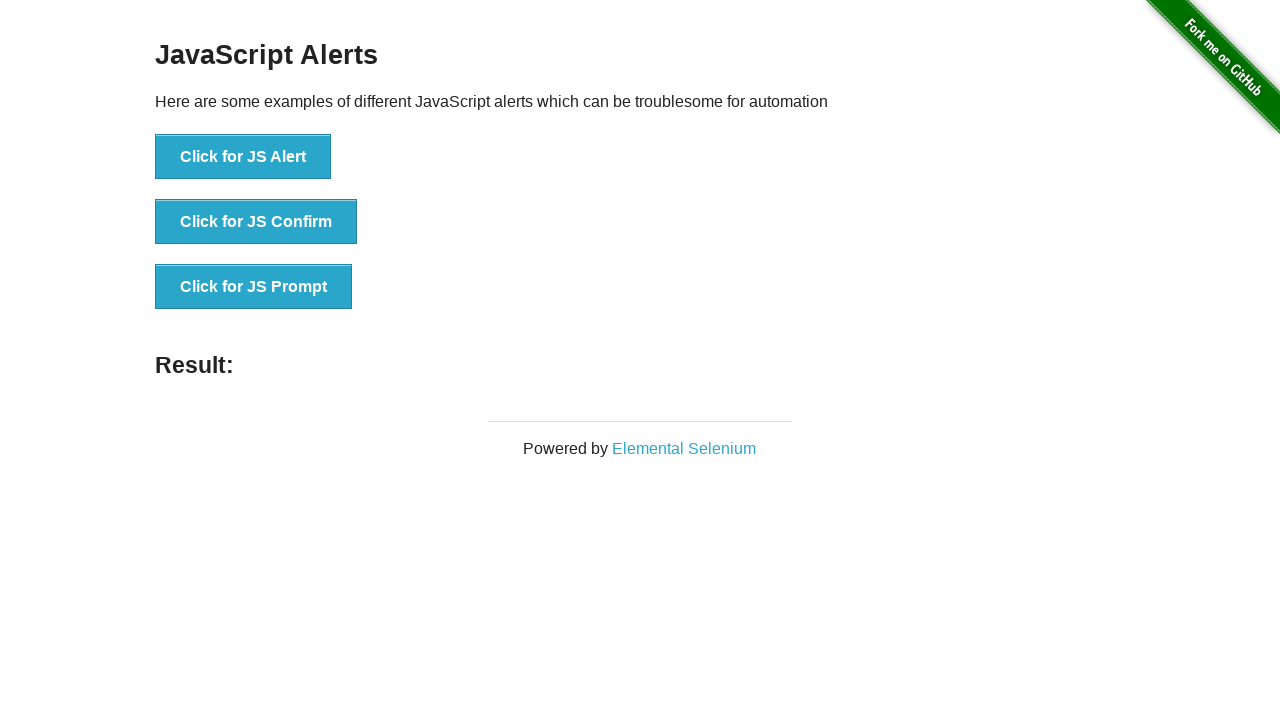

Clicked the JS Prompt button at (254, 287) on xpath=//button[contains(text(),'Click for JS Prompt')]
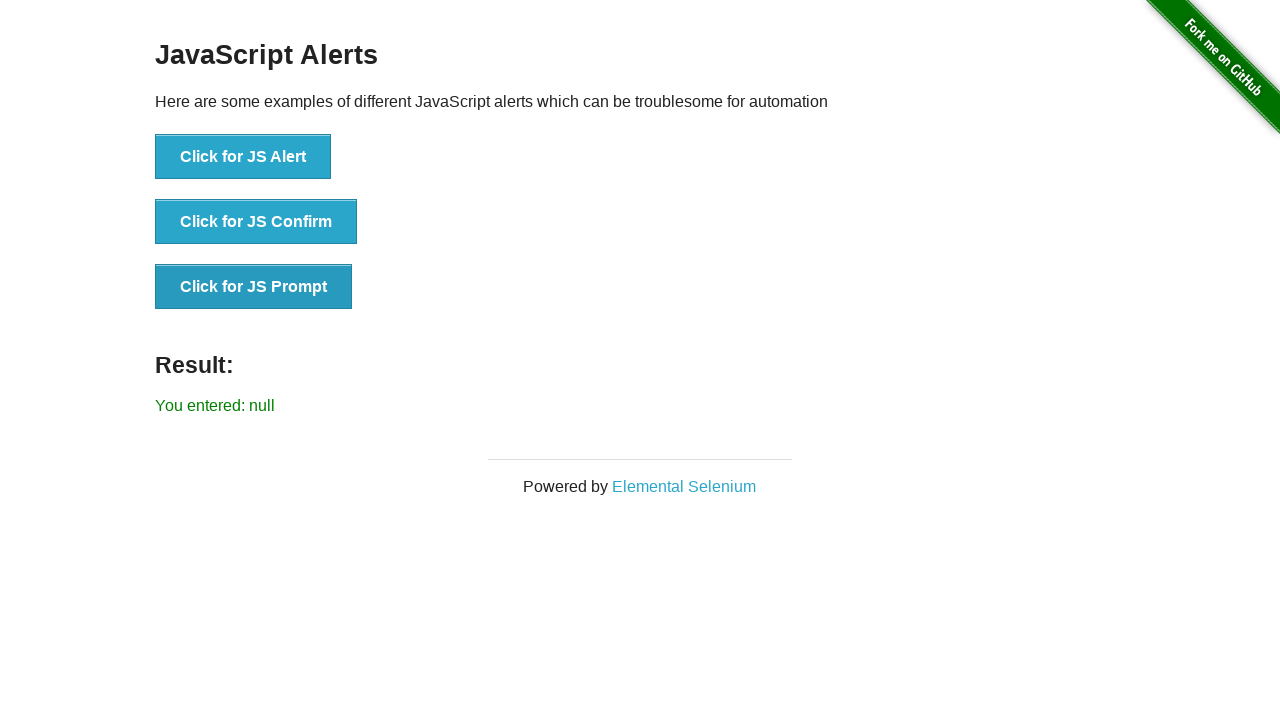

Set up dialog handler to accept prompt with 'Welcome' text
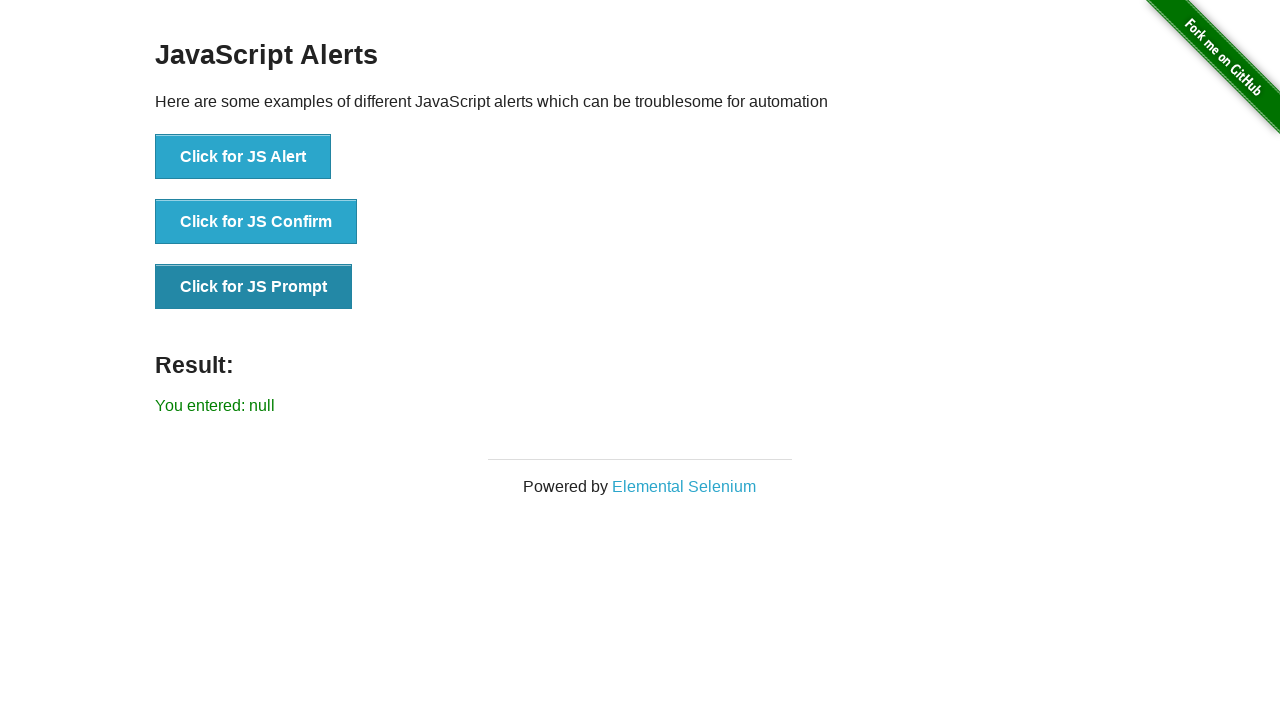

Clicked the JS Prompt button again to trigger the dialog at (254, 287) on xpath=//button[contains(text(),'Click for JS Prompt')]
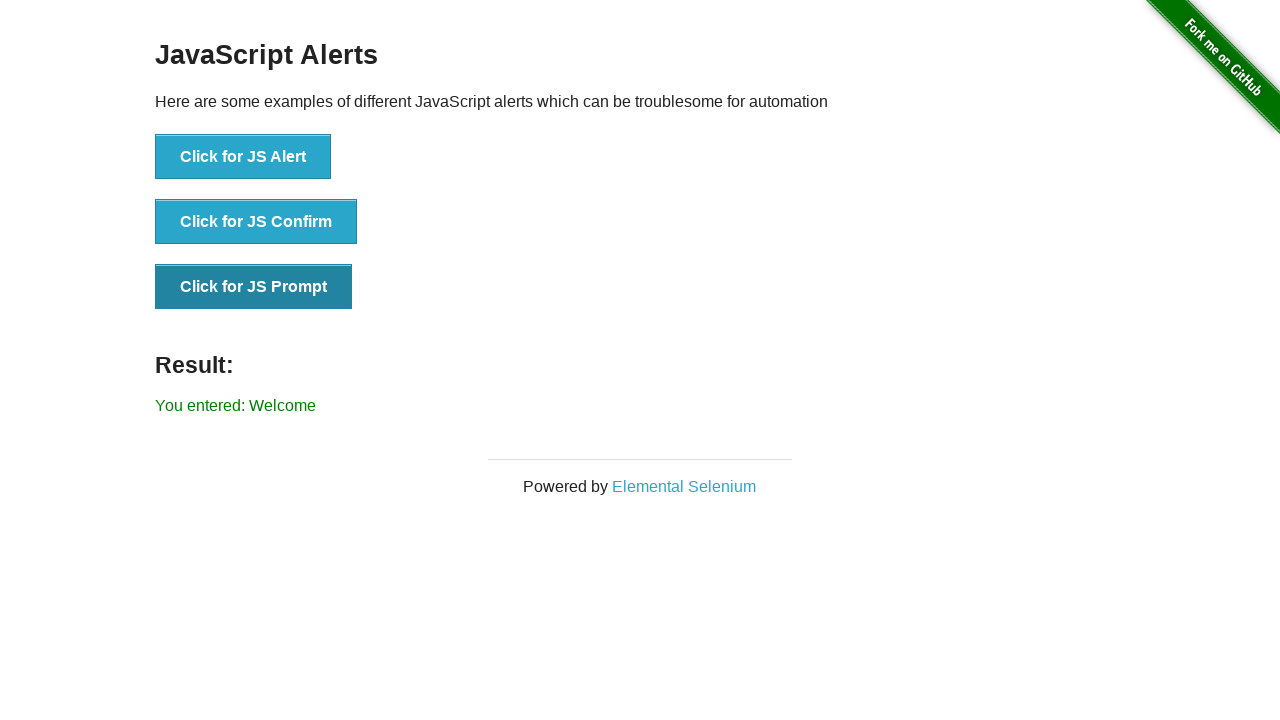

Waited for prompt result to be displayed
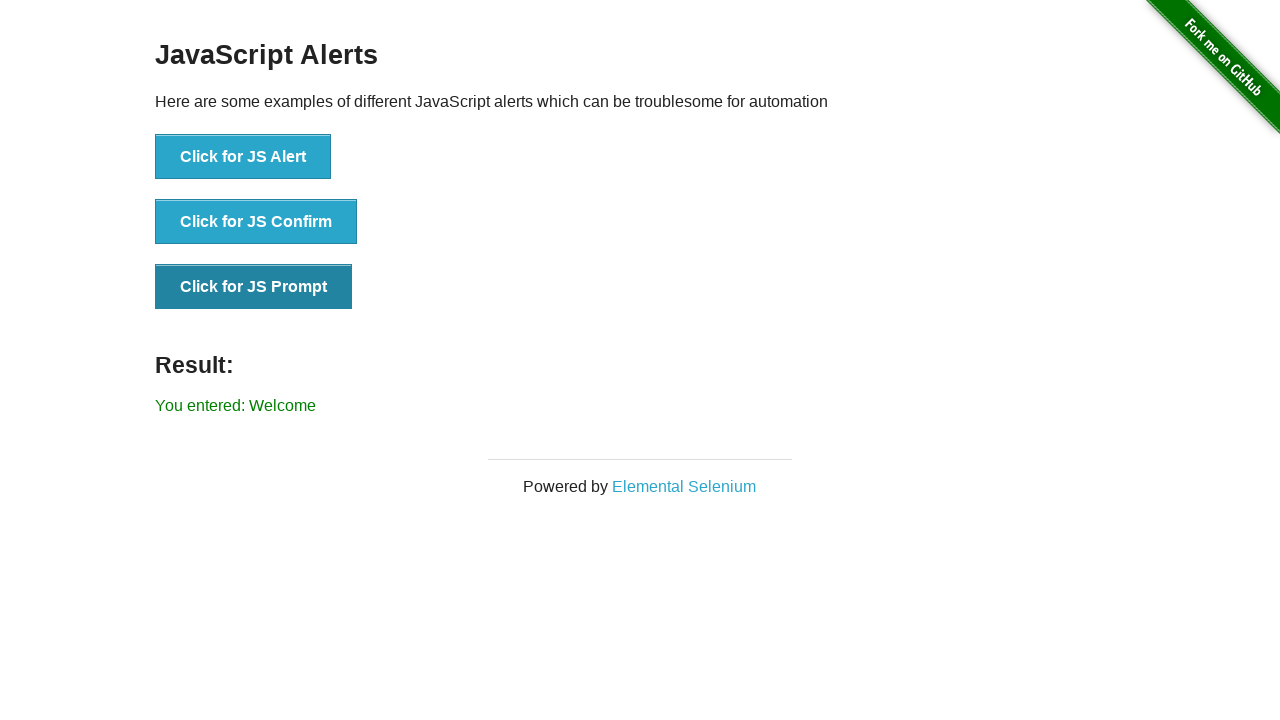

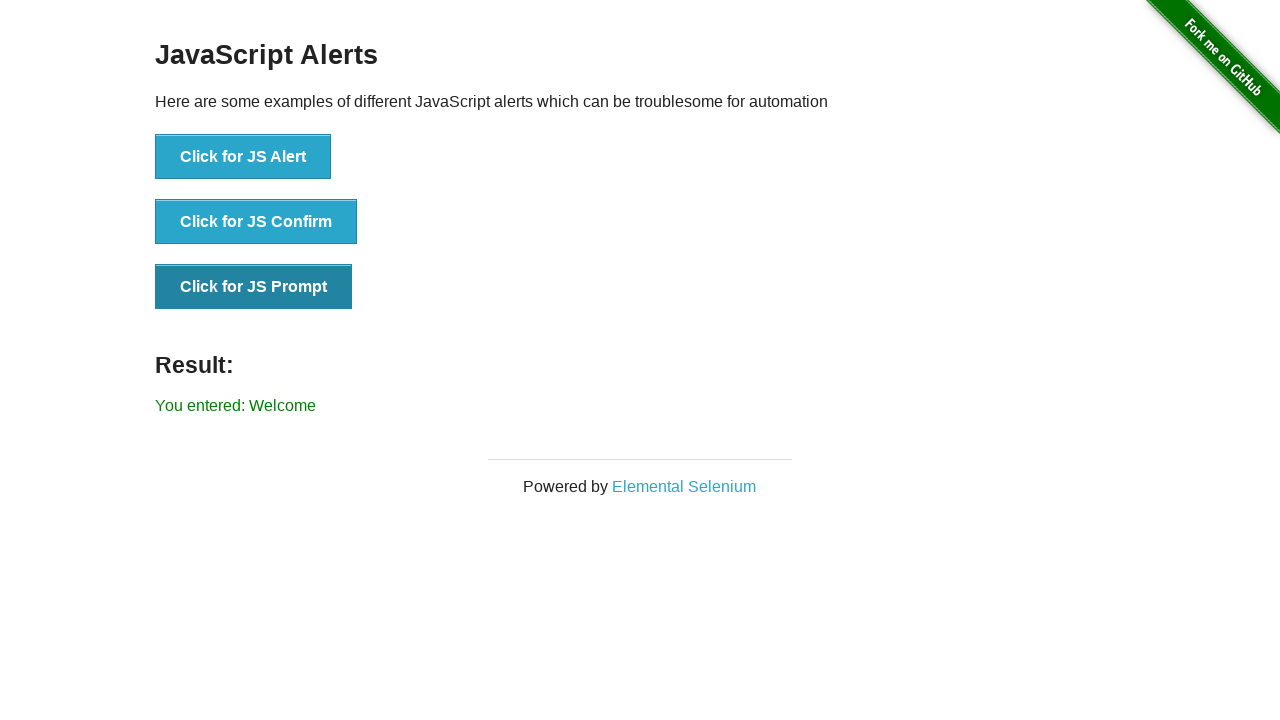